Tests auto-suggest functionality by typing "Ind" in a country field and selecting "India" from the dropdown suggestions

Starting URL: https://rahulshettyacademy.com/dropdownsPractise/

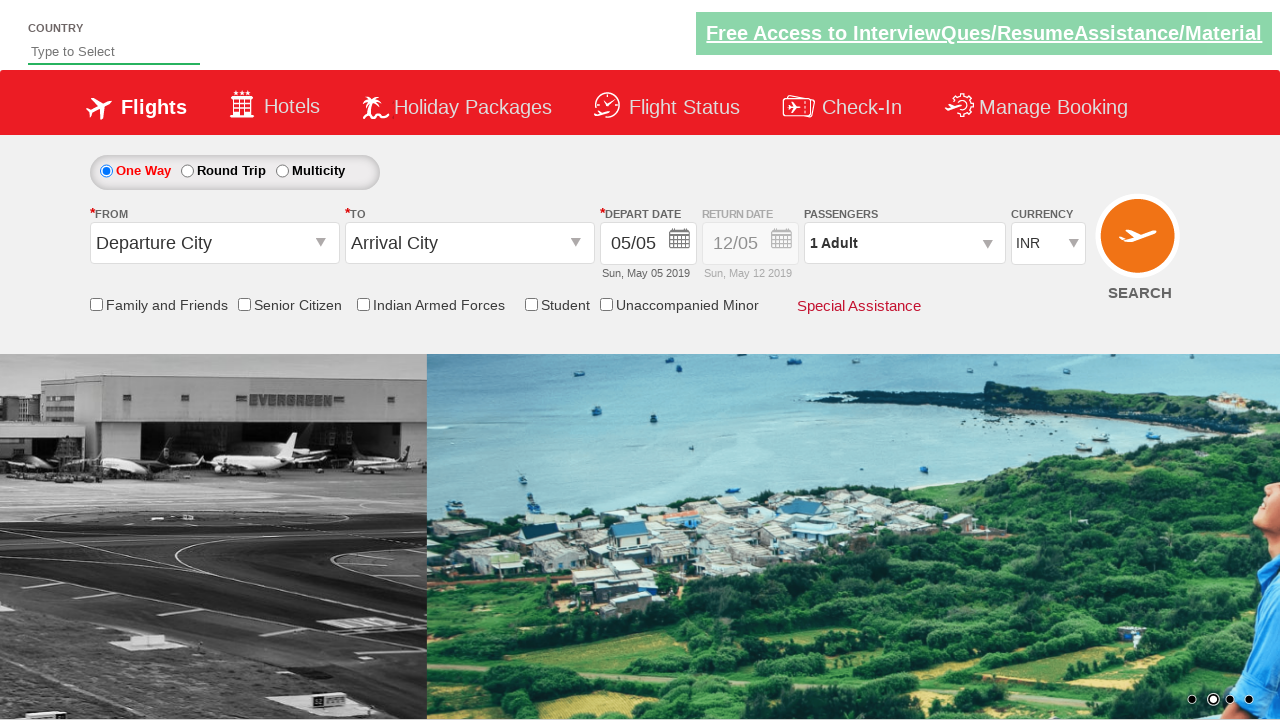

Typed 'Ind' in the country auto-suggest field on #autosuggest
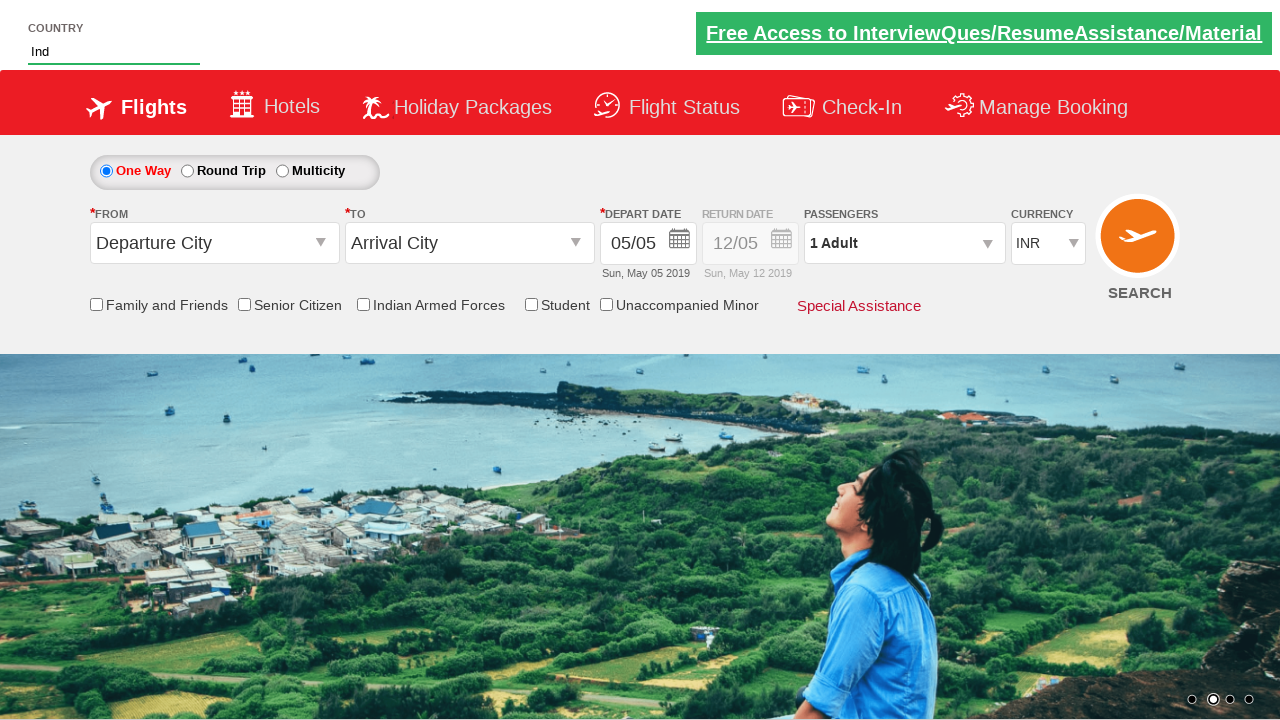

Dropdown options appeared after typing 'Ind'
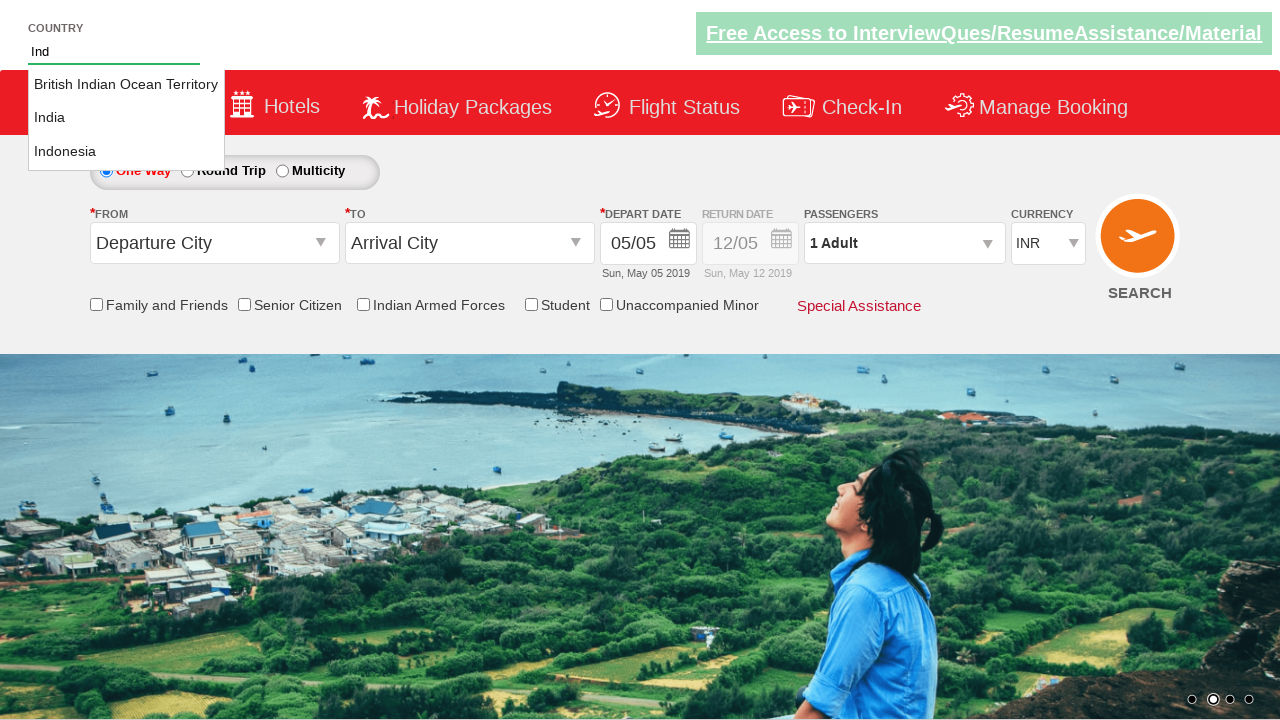

Retrieved all country options from dropdown
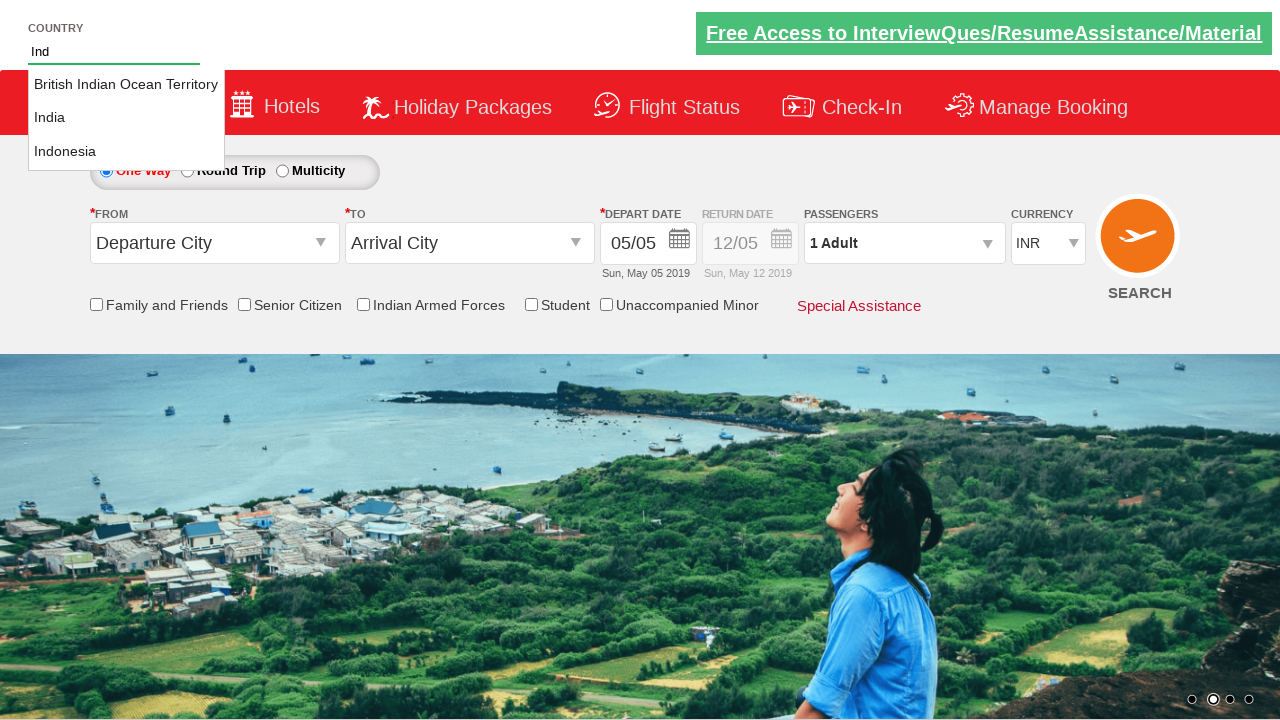

Selected 'India' from the dropdown suggestions at (126, 118) on li.ui-menu-item a >> nth=1
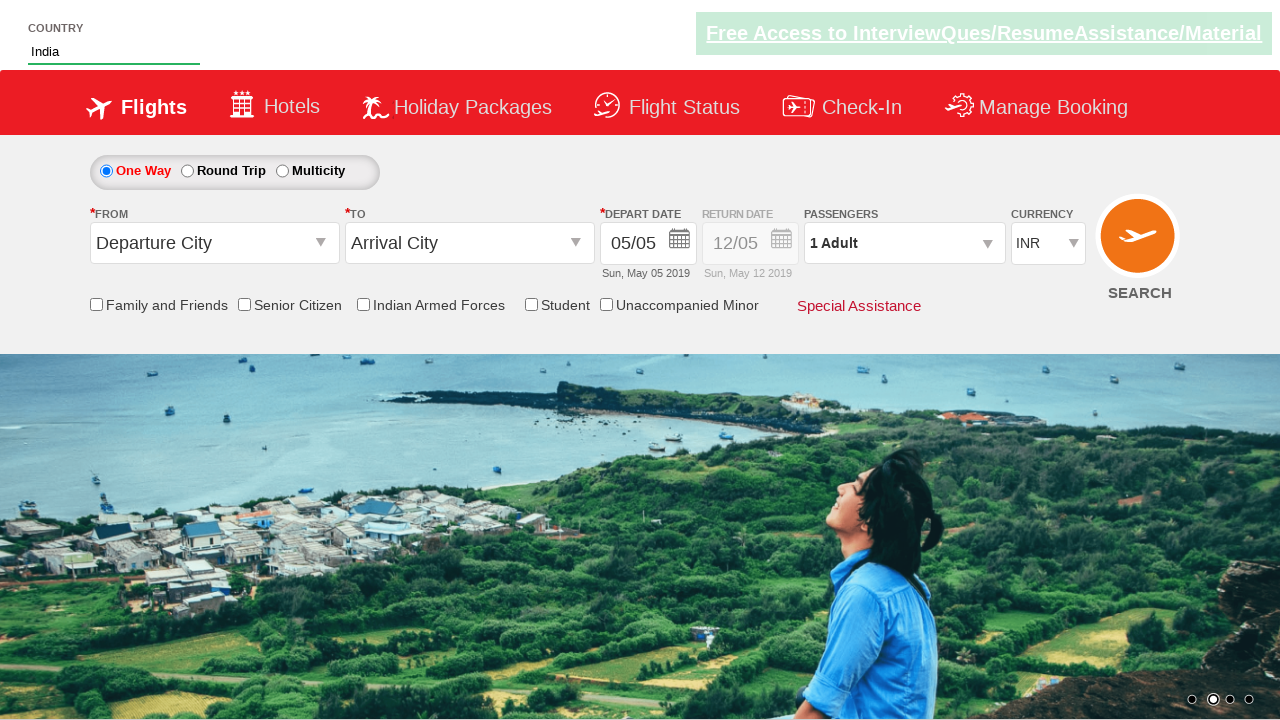

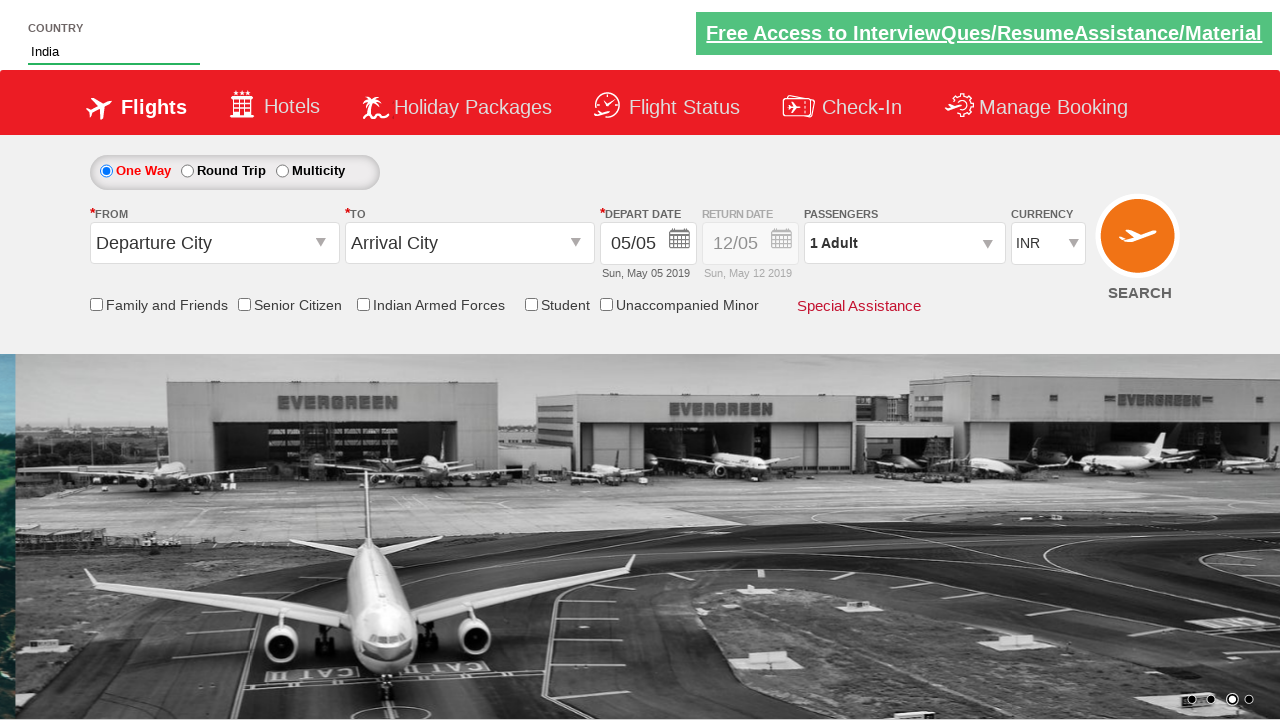